Tests a practice form by filling various input fields including email, password, name, and radio button selections, then submitting the form and verifying success message

Starting URL: https://rahulshettyacademy.com/angularpractice/

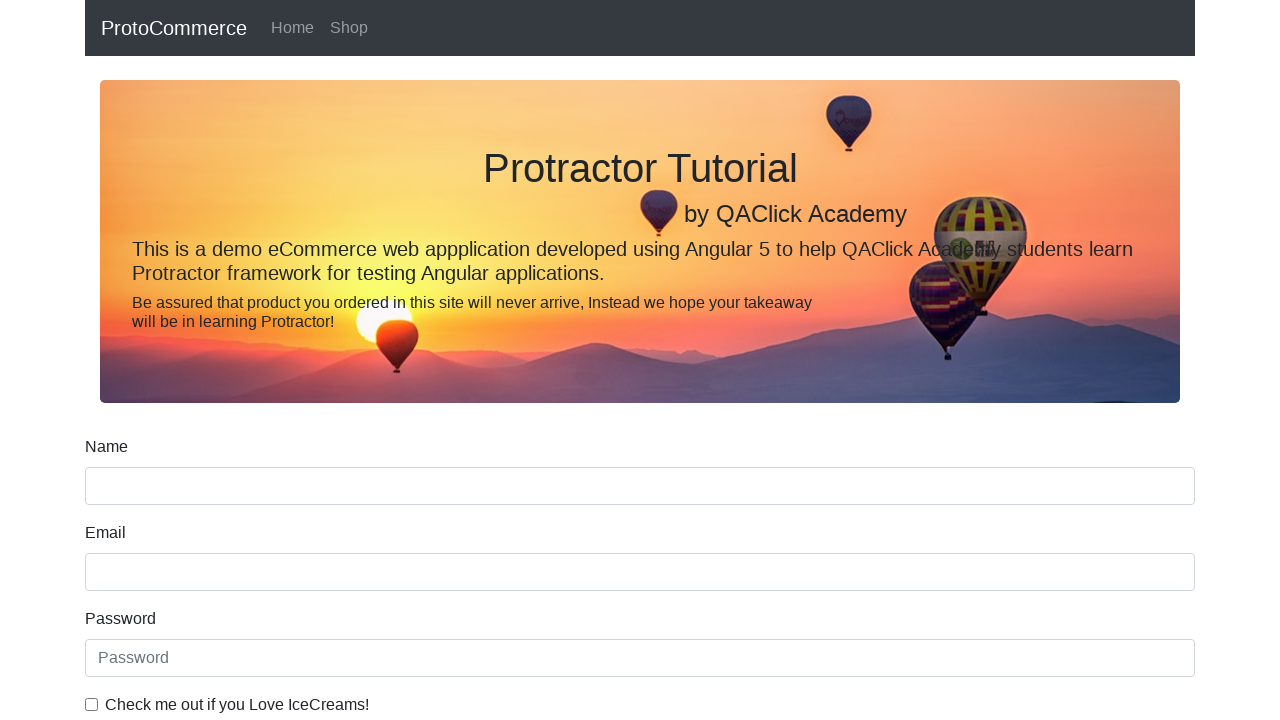

Filled email field with 'hellorahul@gmail.com' on input[name='email']
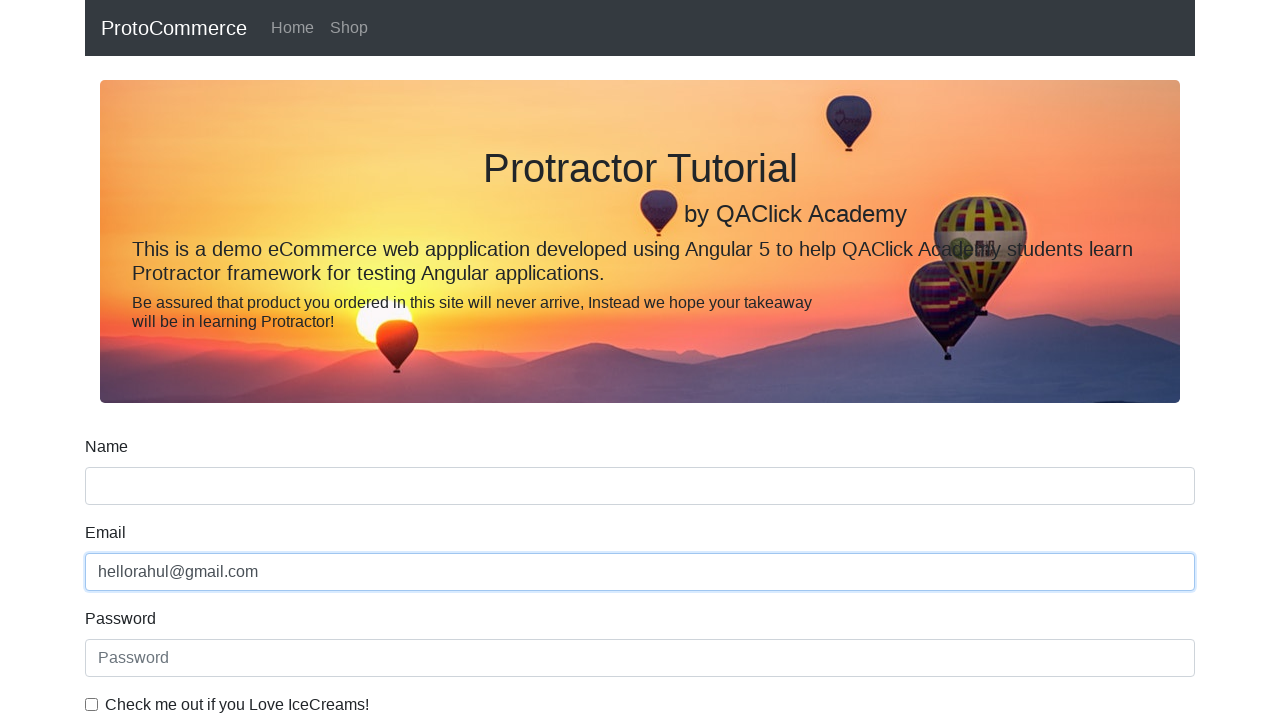

Filled password field with '12345' on #exampleInputPassword1
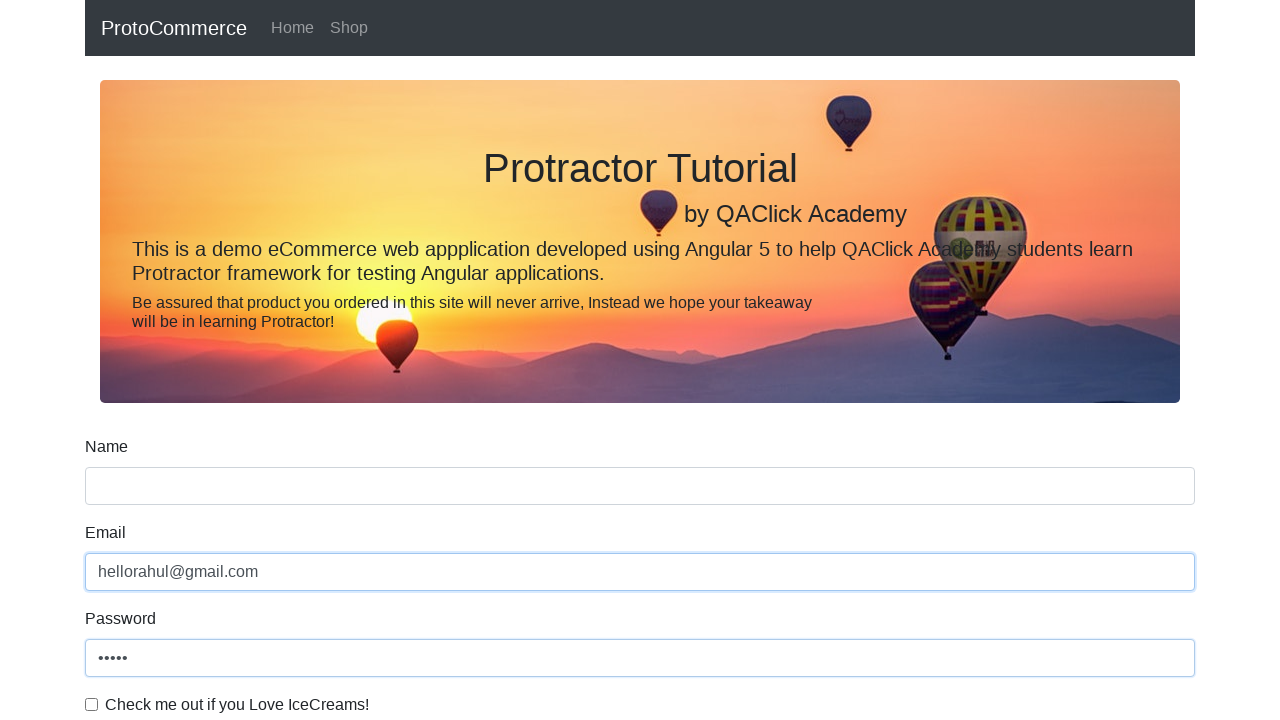

Clicked checkbox to enable agreement at (92, 704) on #exampleCheck1
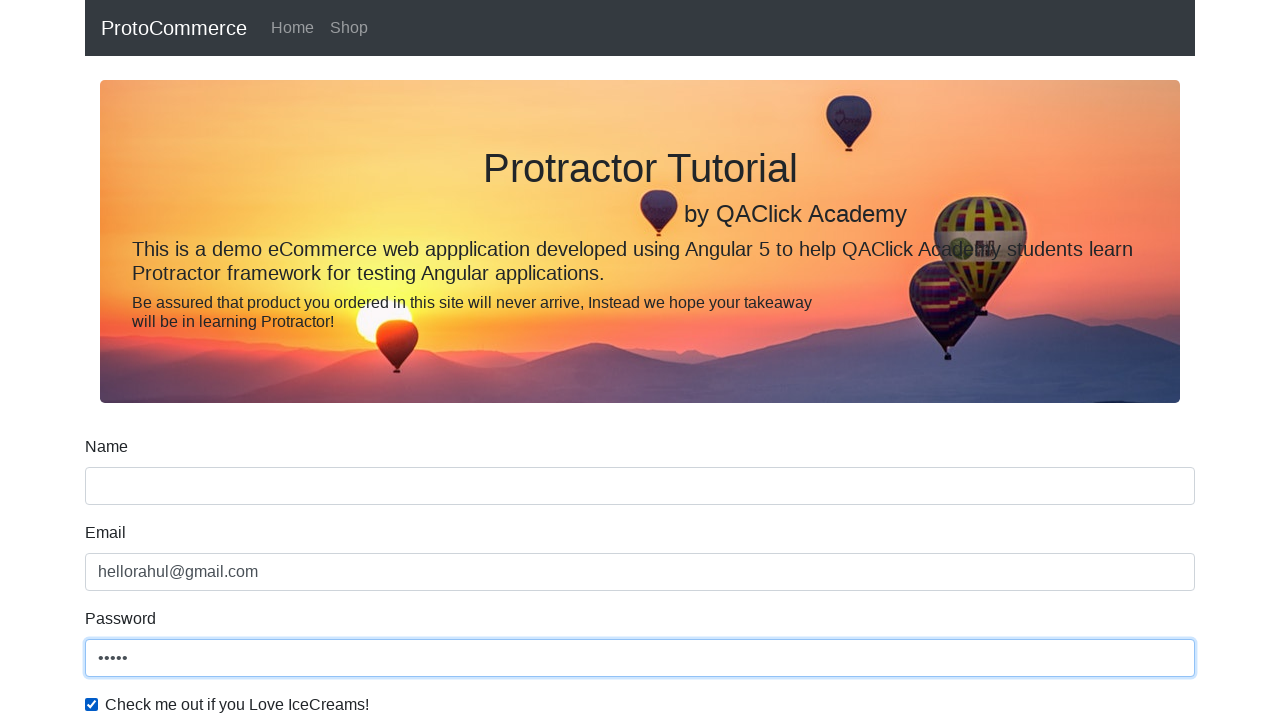

Filled name field with 'Rahul' on input[name='name']
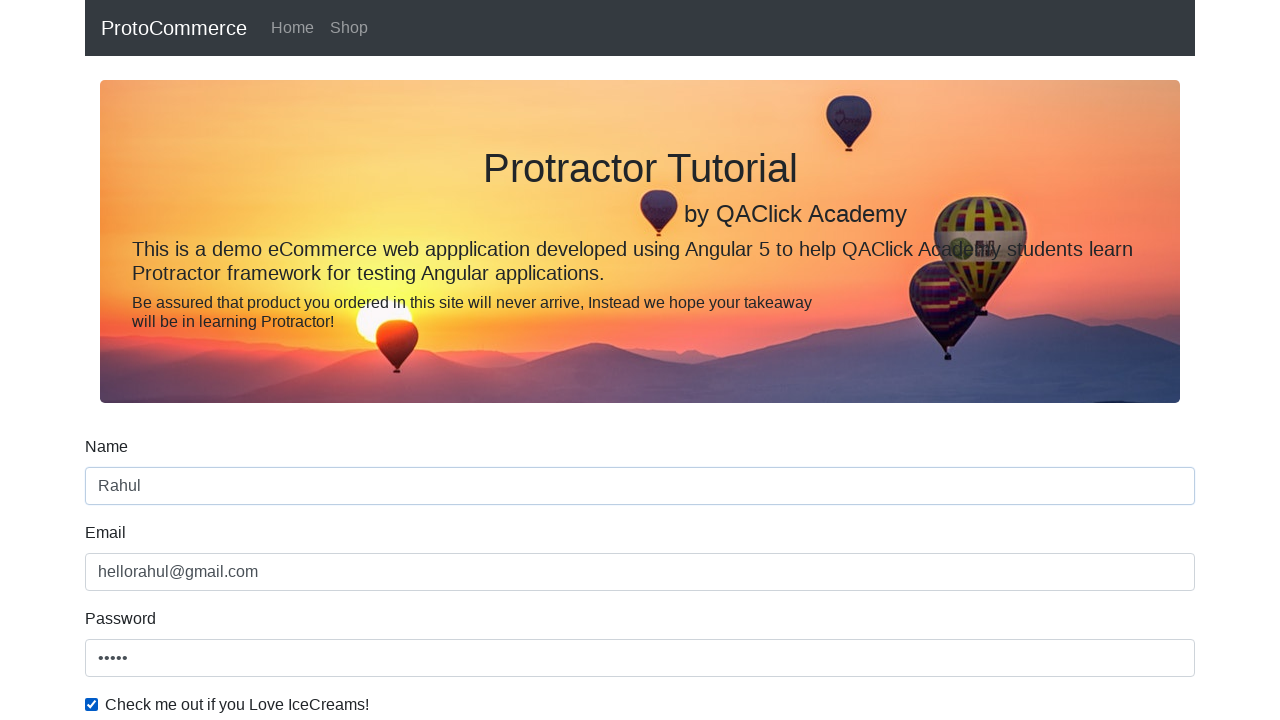

Selected radio button option 1 at (238, 360) on #inlineRadio1
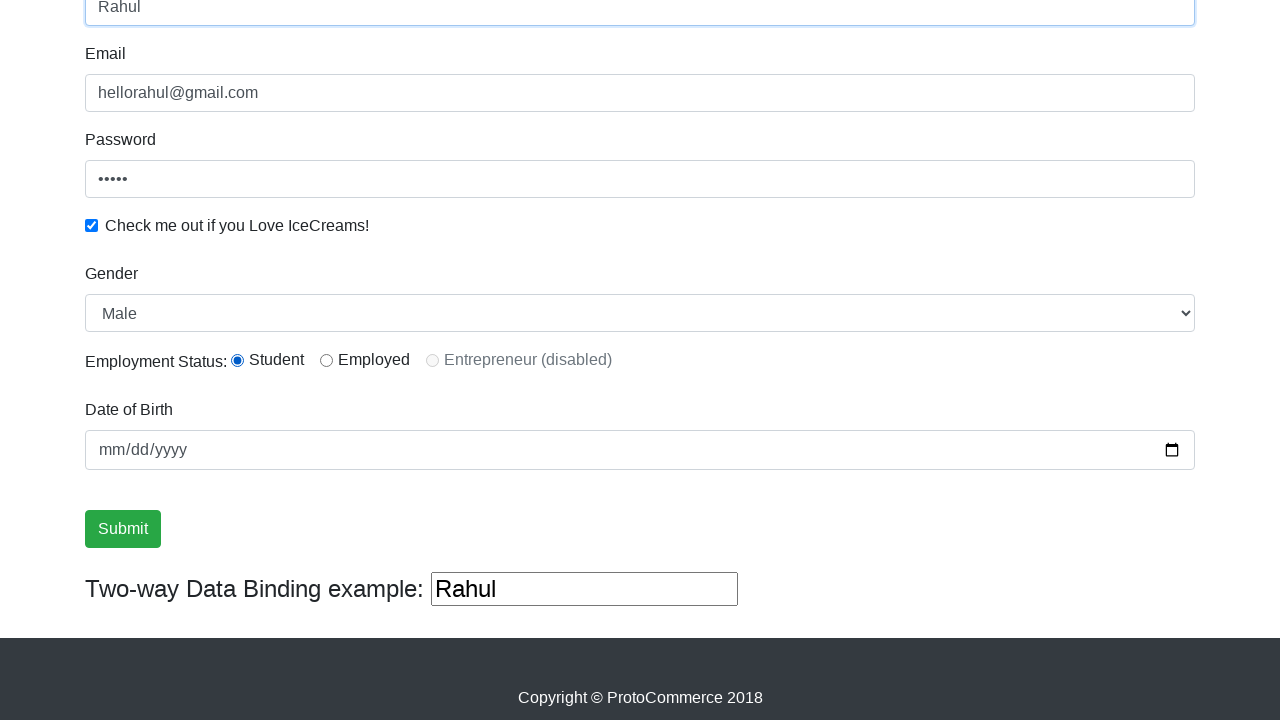

Clicked submit button to submit form at (123, 529) on input[type='submit']
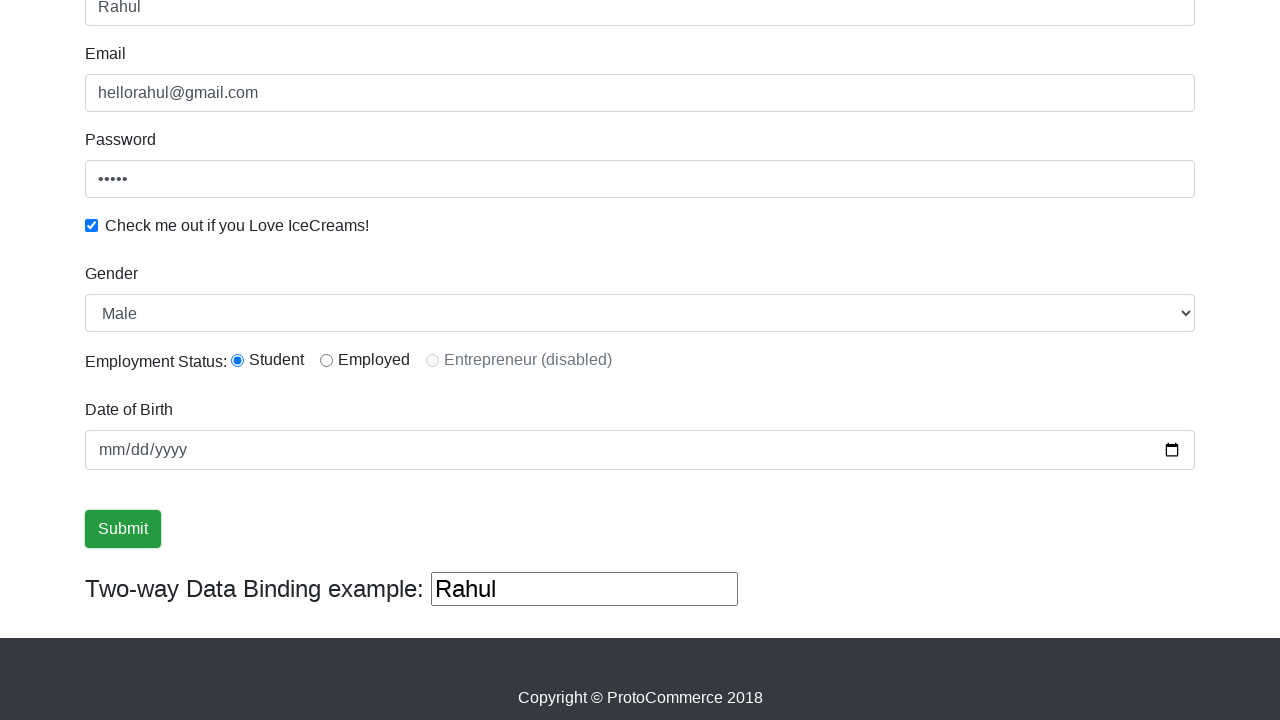

Success message appeared on page
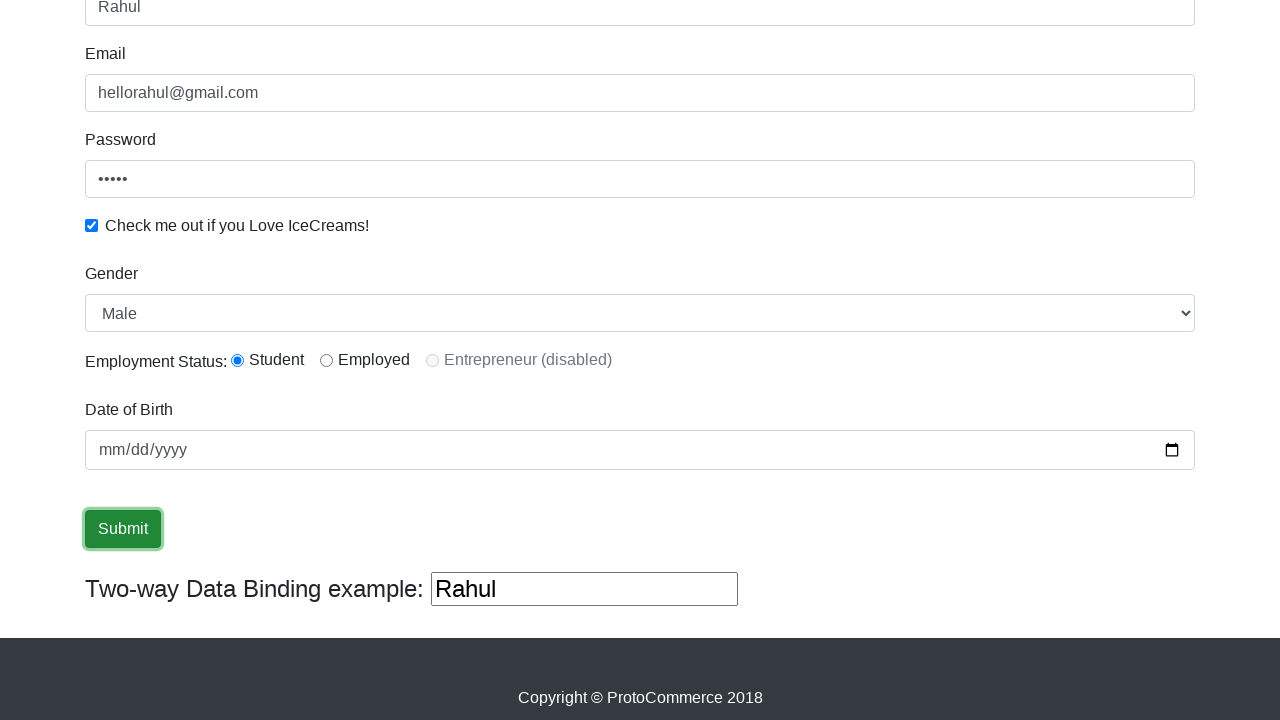

Retrieved success message text content
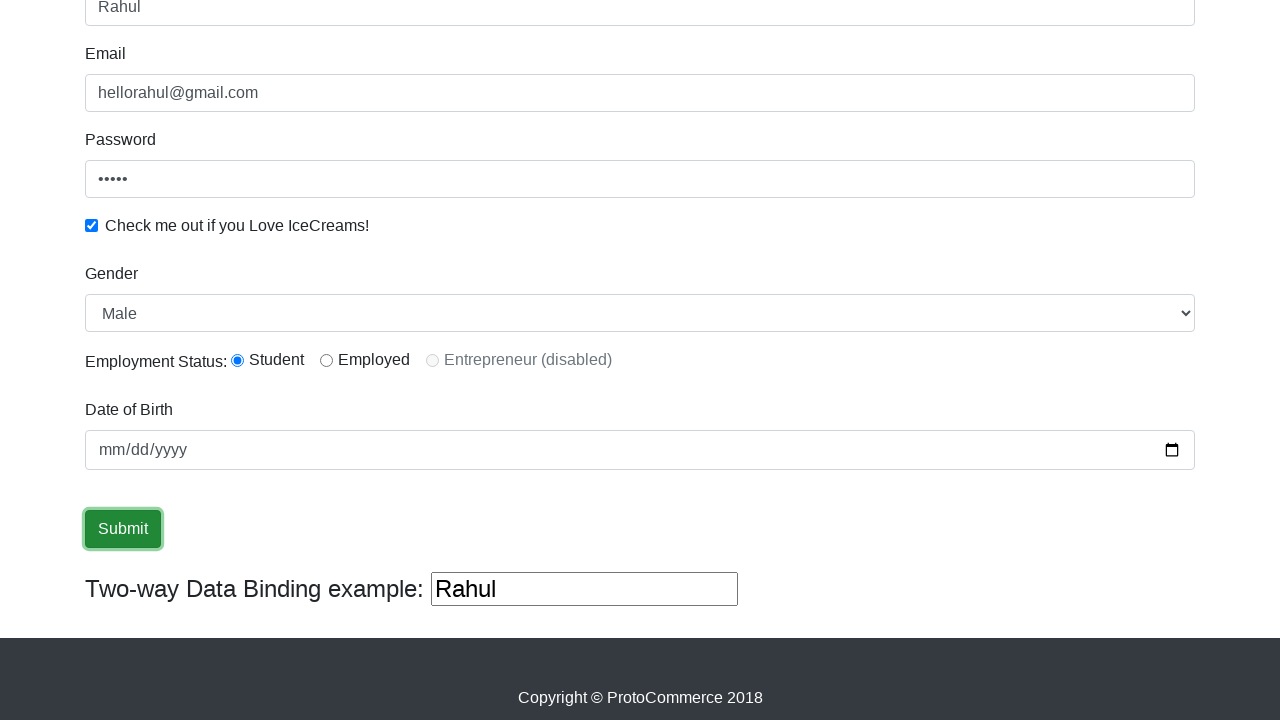

Verified that success message contains 'Success' text
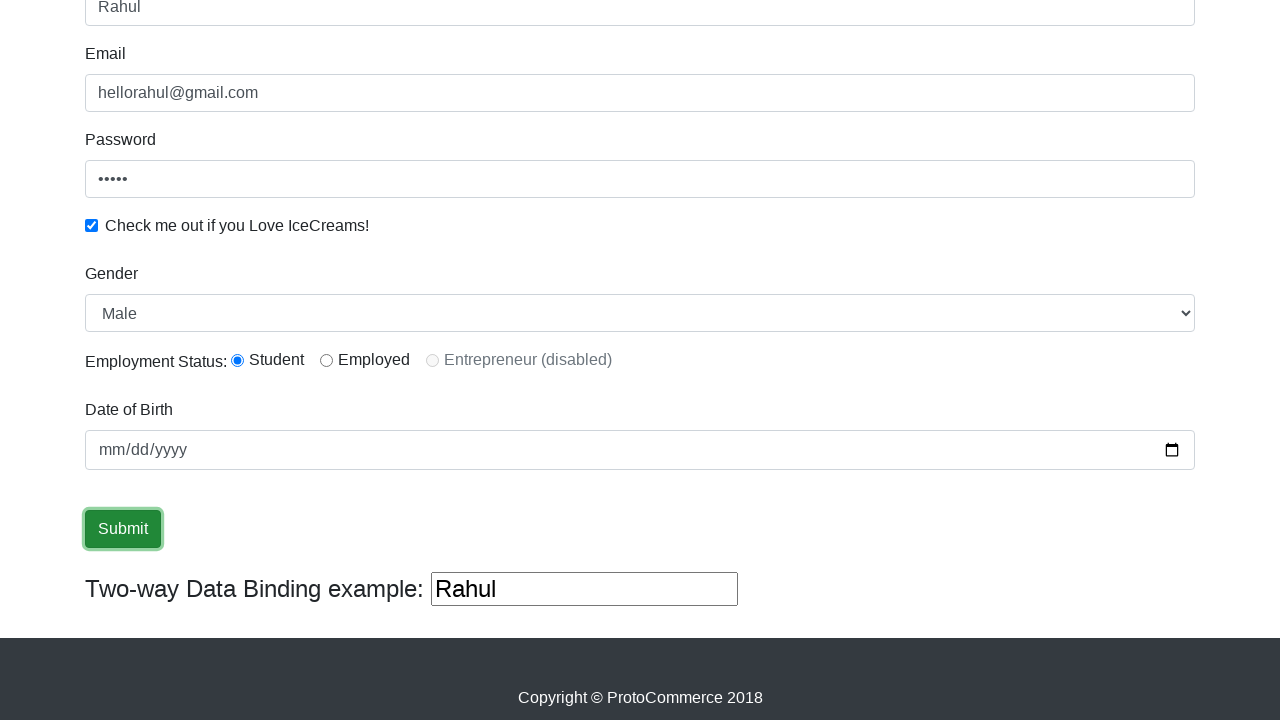

Filled third text input with 'hello again' on (//input[@type='text'])[3]
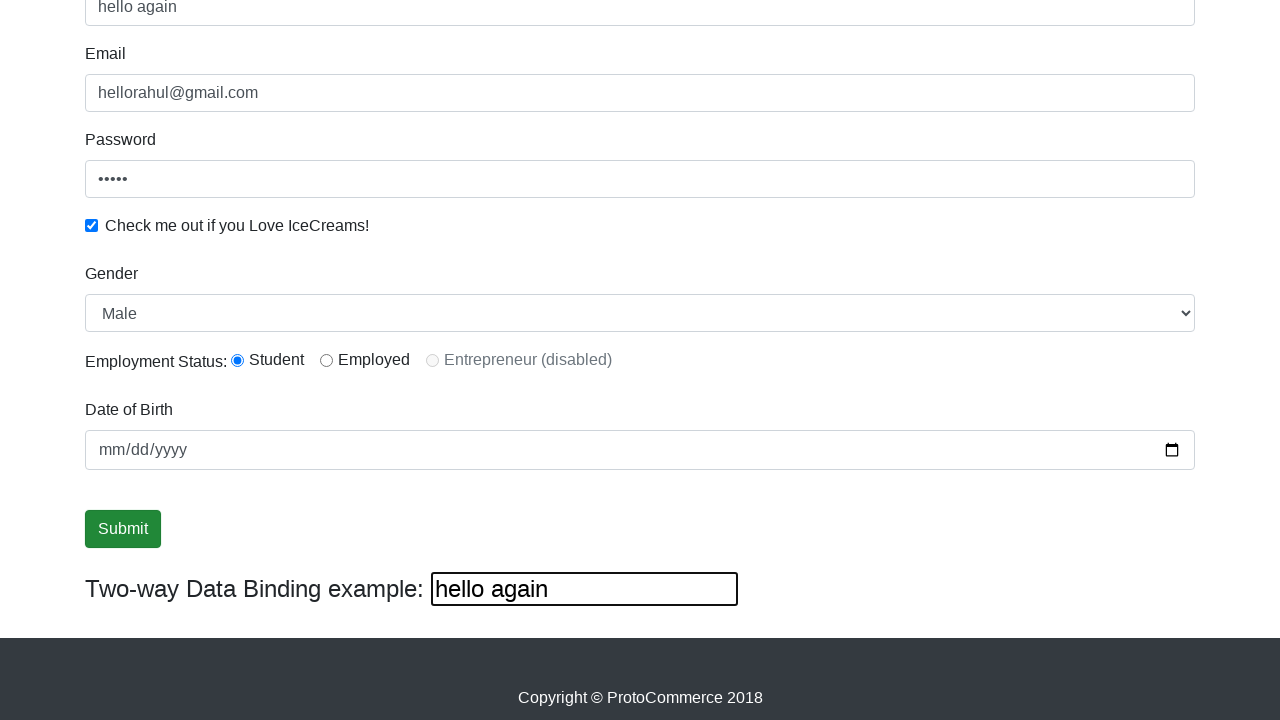

Cleared the third text input field on (//input[@type='text'])[3]
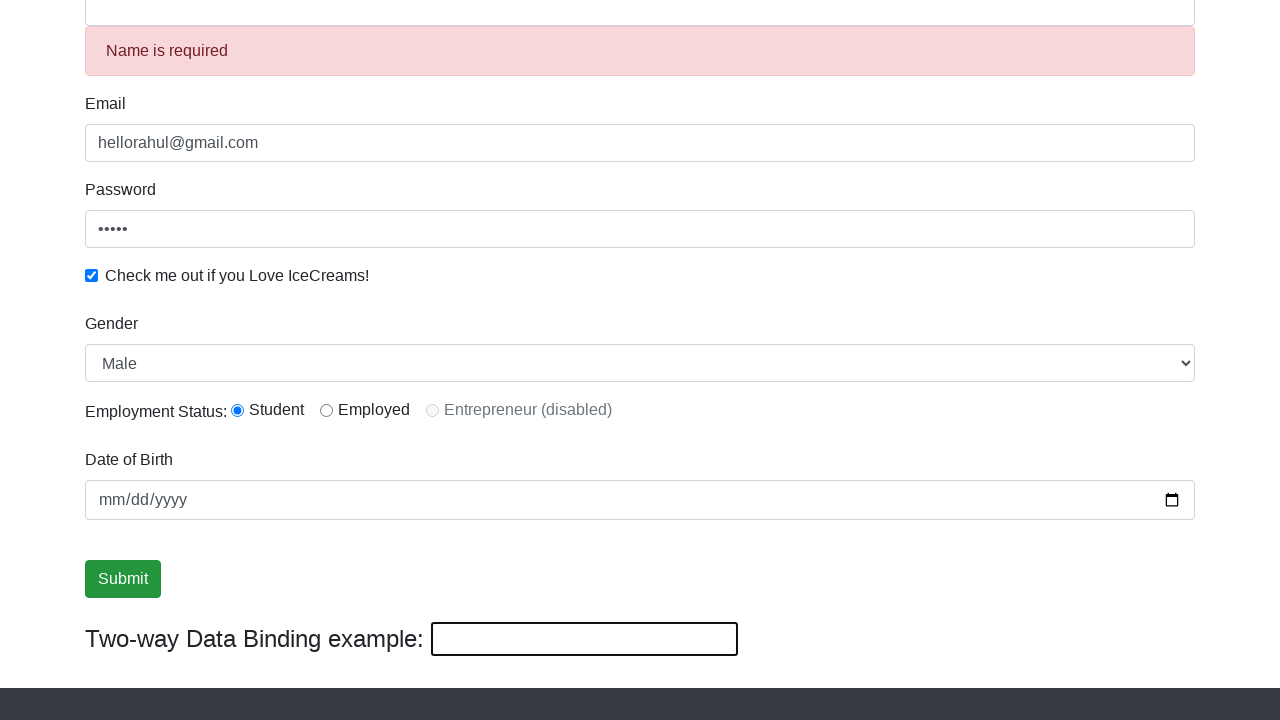

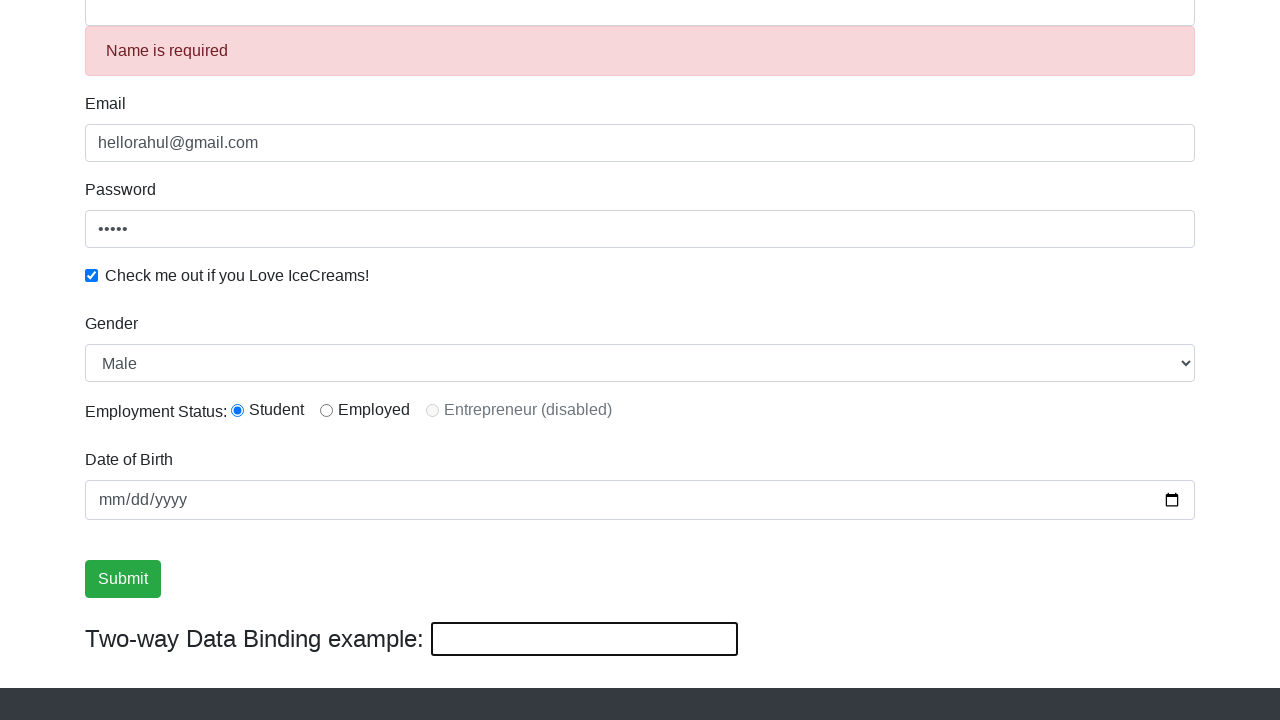